Selects dropdown option 1 using index-based selection

Starting URL: https://the-internet.herokuapp.com/dropdown

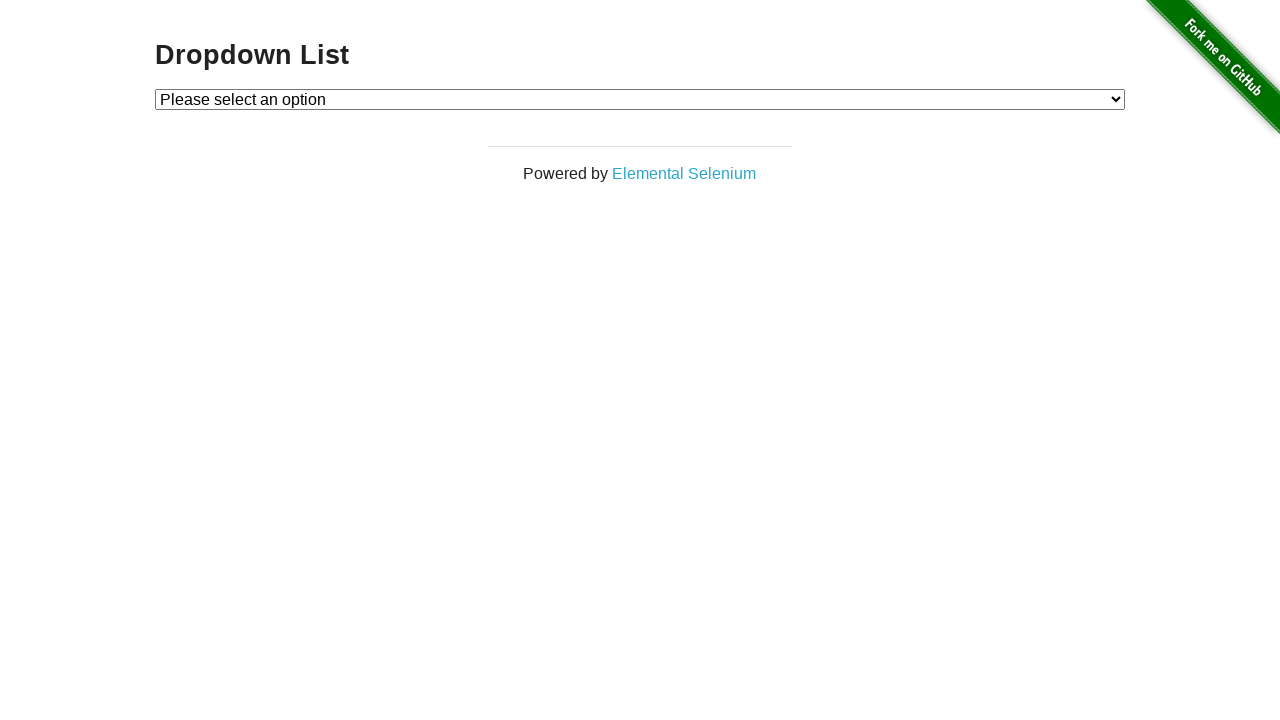

Navigated to dropdown page
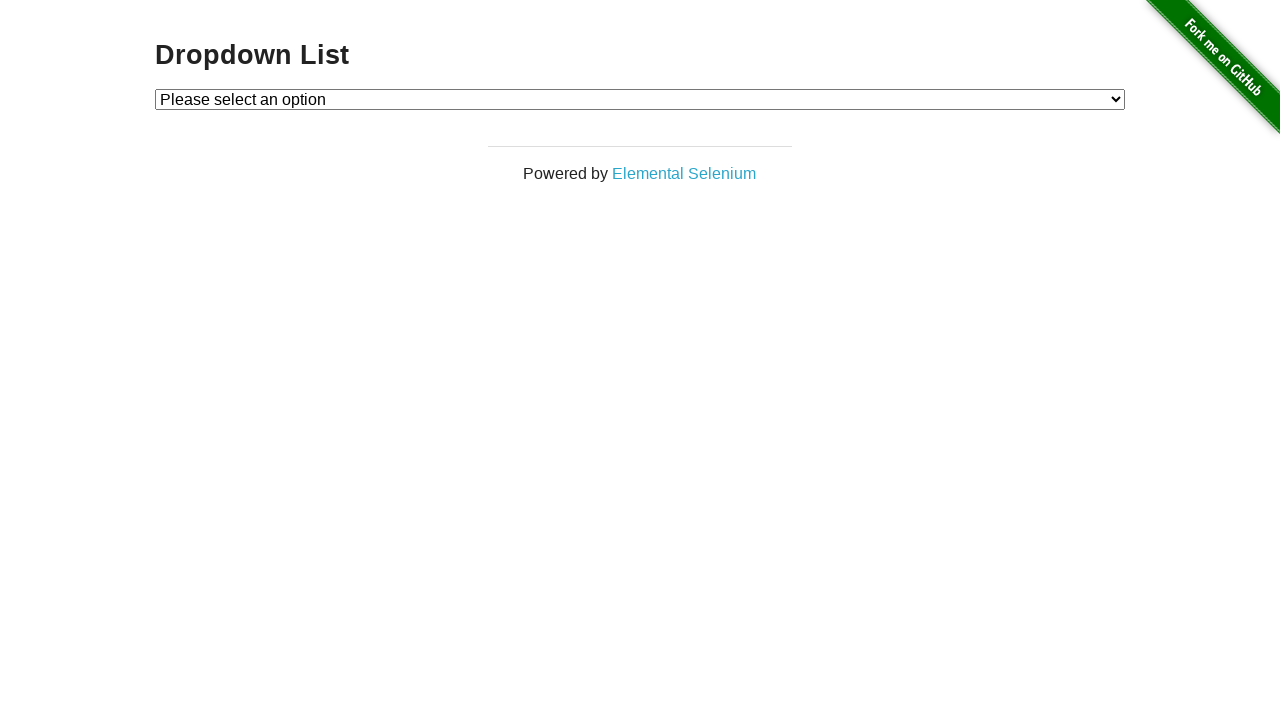

Located dropdown element
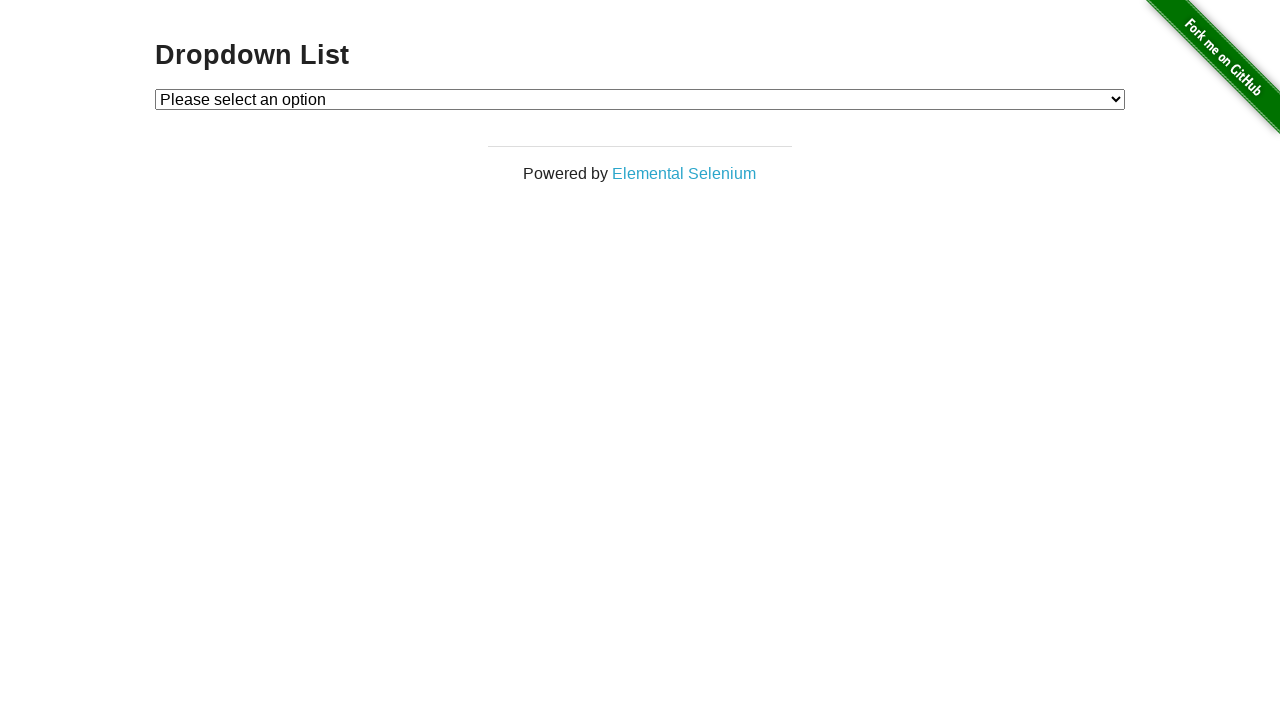

Selected dropdown option 1 using index-based selection on #dropdown
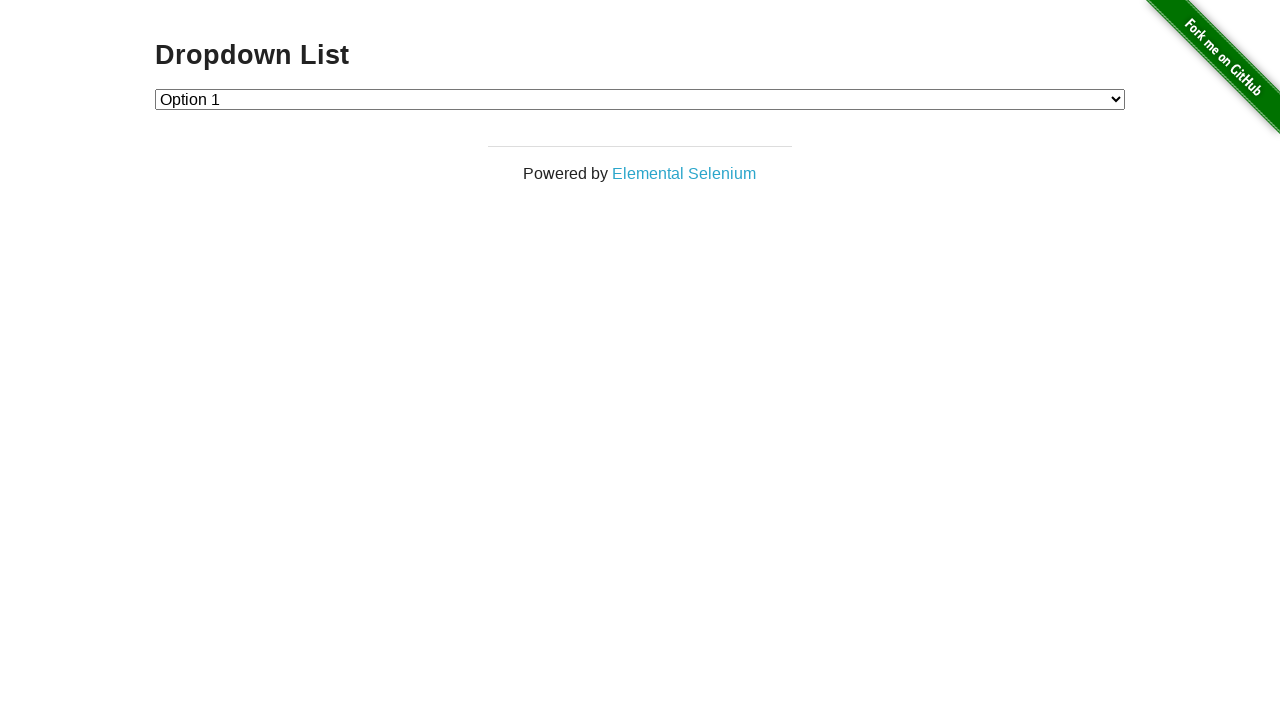

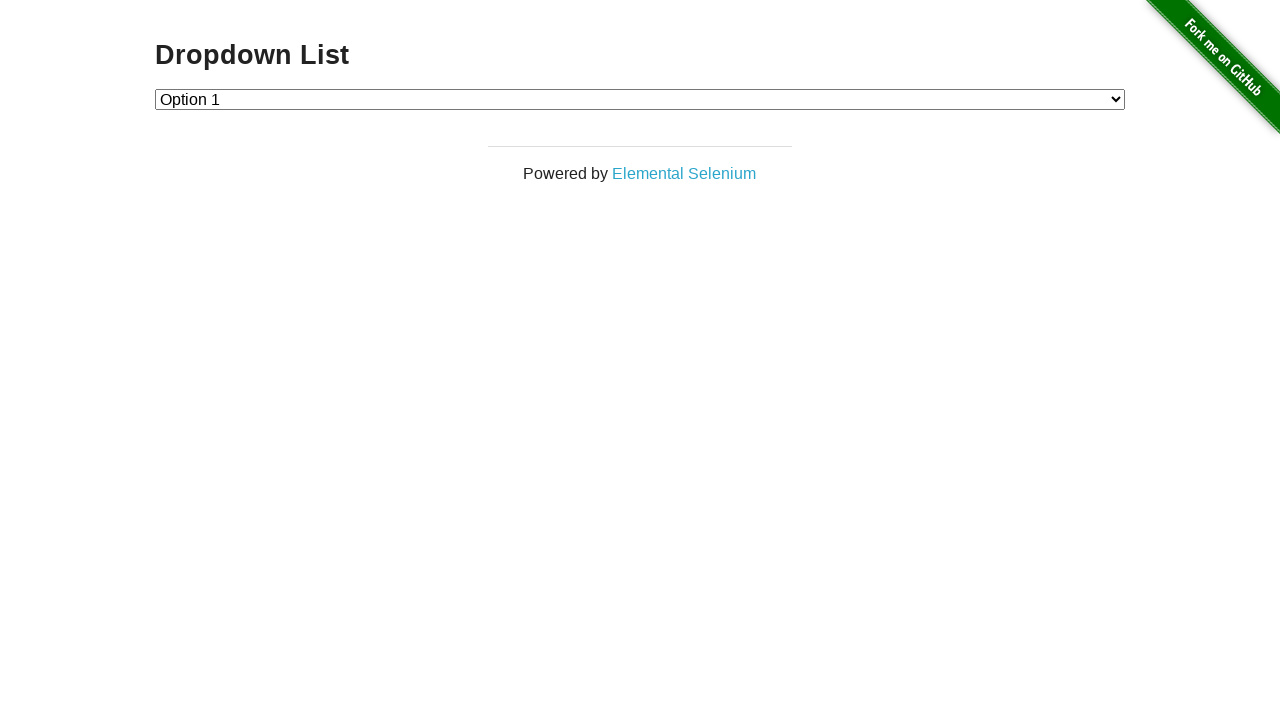